Tests clearing the complete state of all items by checking and unchecking the toggle all

Starting URL: https://demo.playwright.dev/todomvc

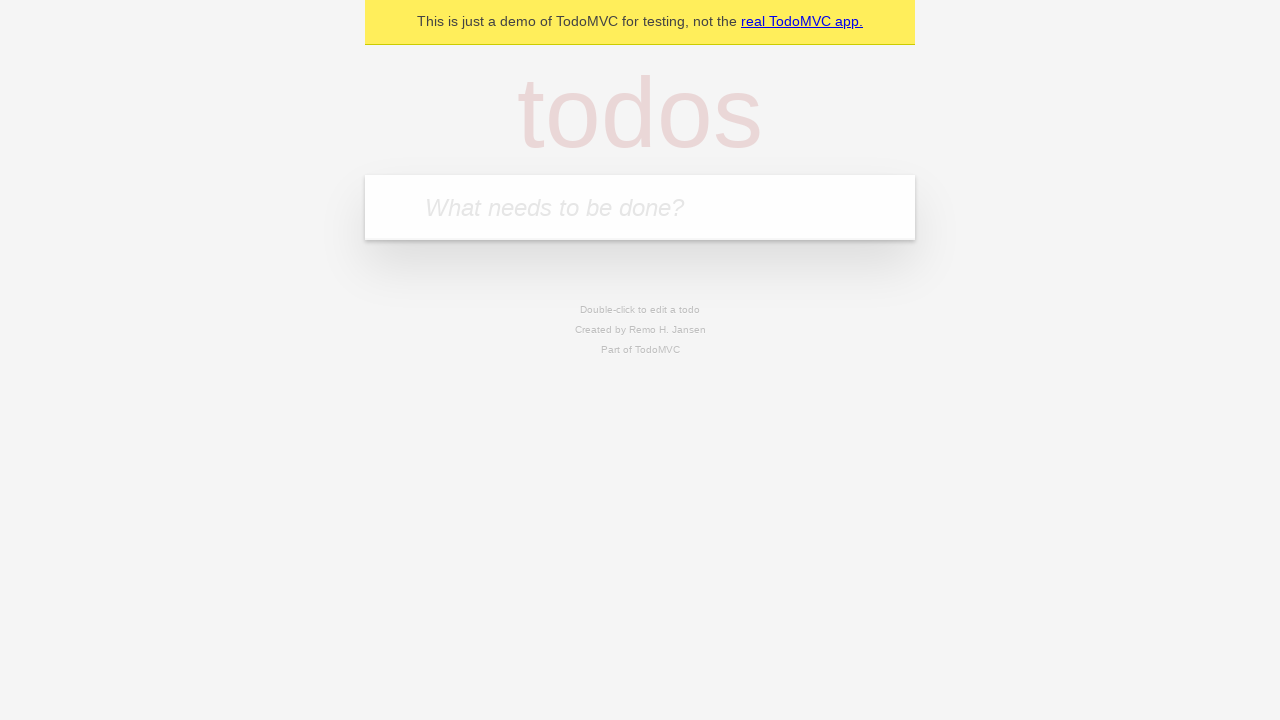

Filled todo input with 'buy some cheese' on internal:attr=[placeholder="What needs to be done?"i]
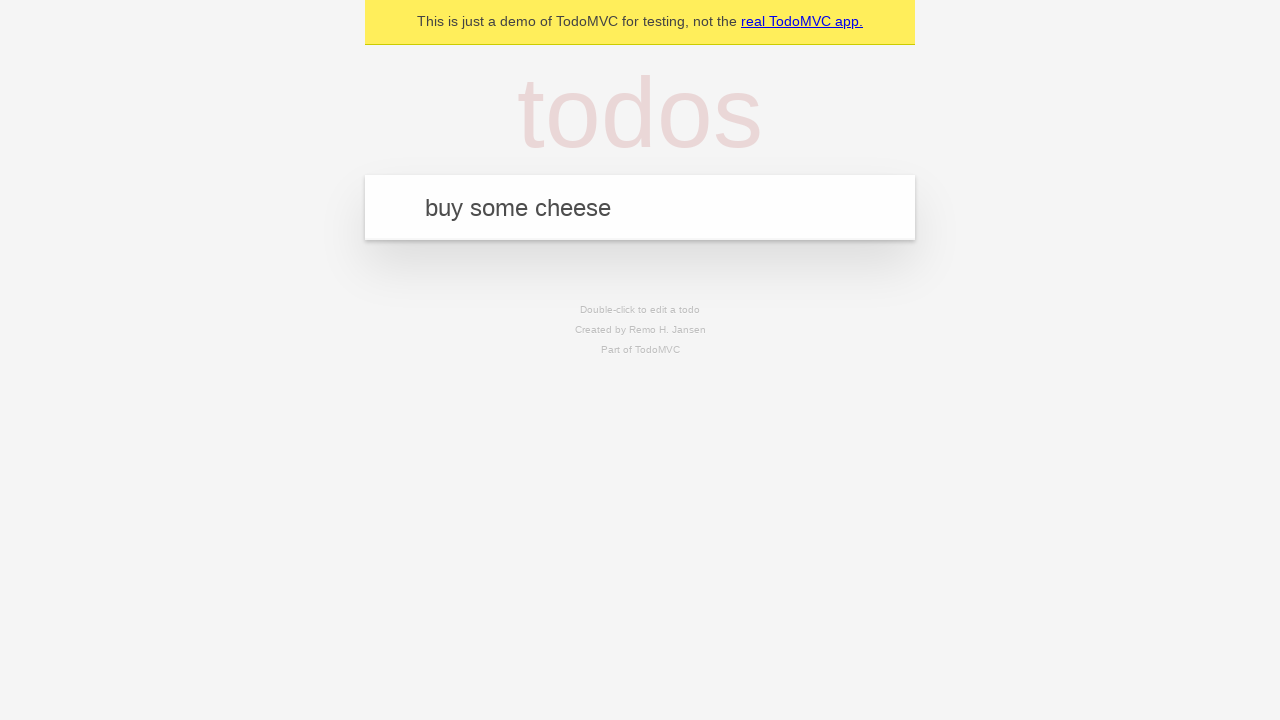

Pressed Enter to add first todo on internal:attr=[placeholder="What needs to be done?"i]
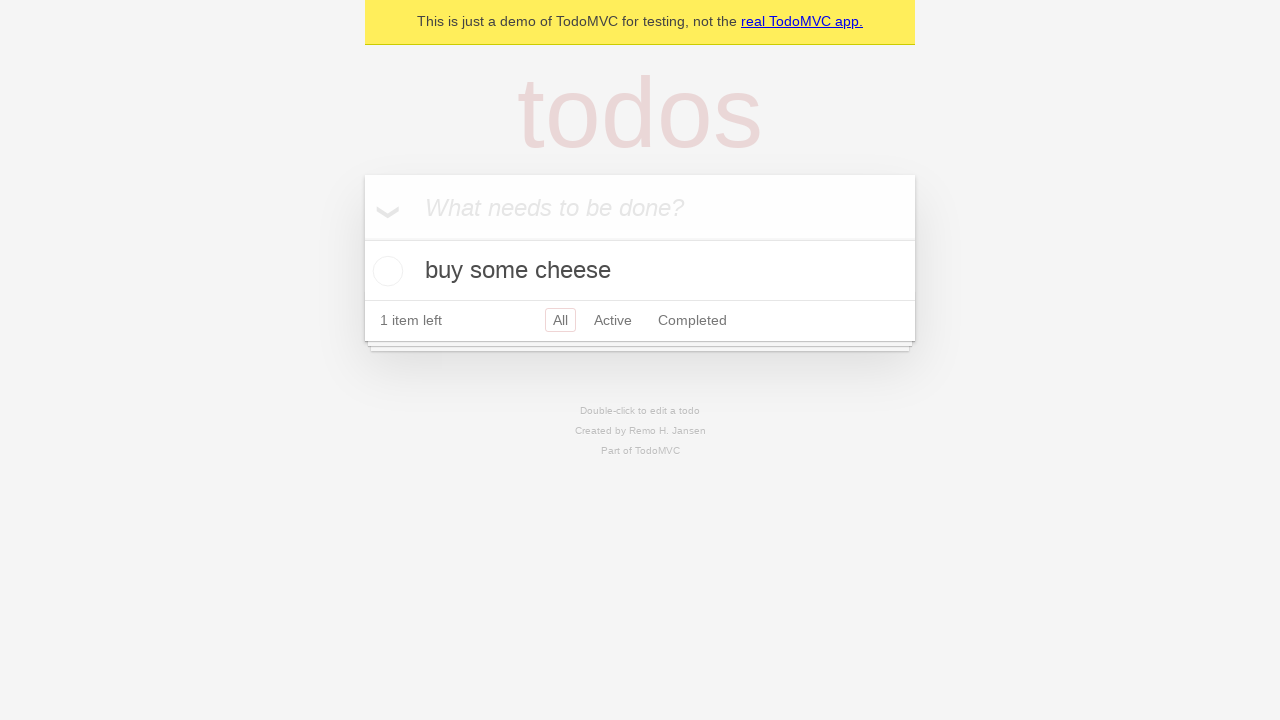

Filled todo input with 'feed the cat' on internal:attr=[placeholder="What needs to be done?"i]
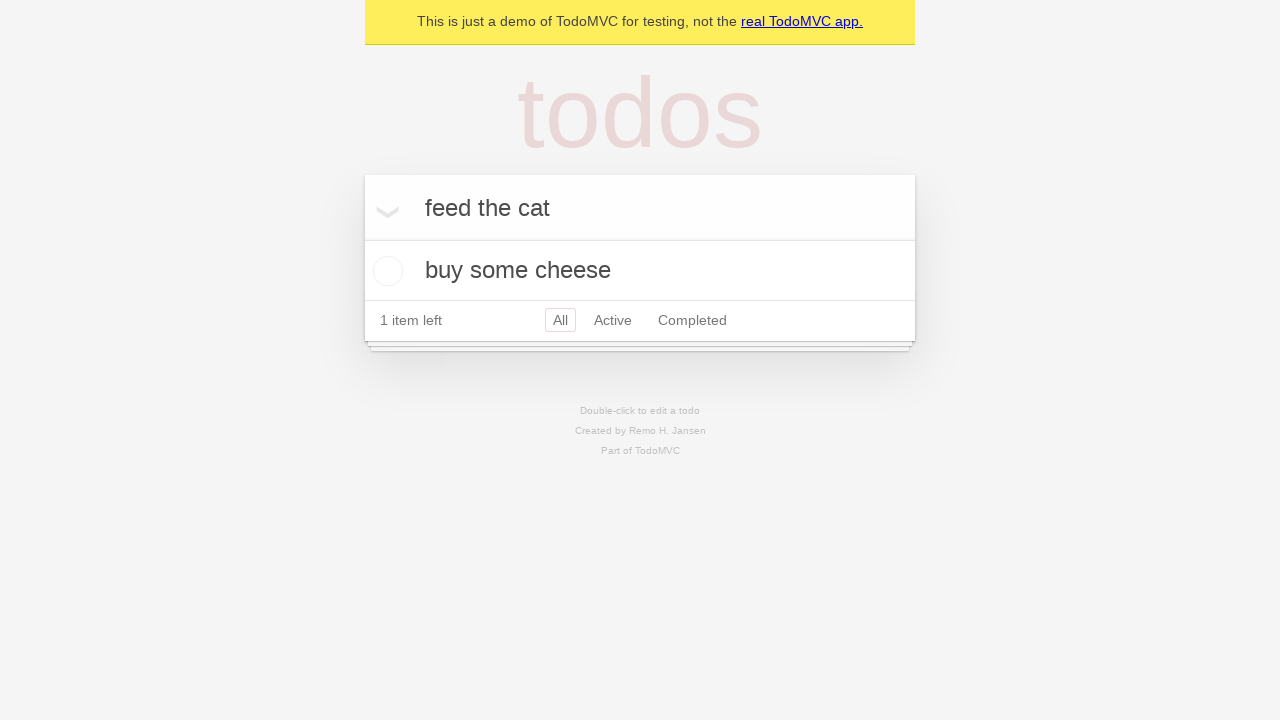

Pressed Enter to add second todo on internal:attr=[placeholder="What needs to be done?"i]
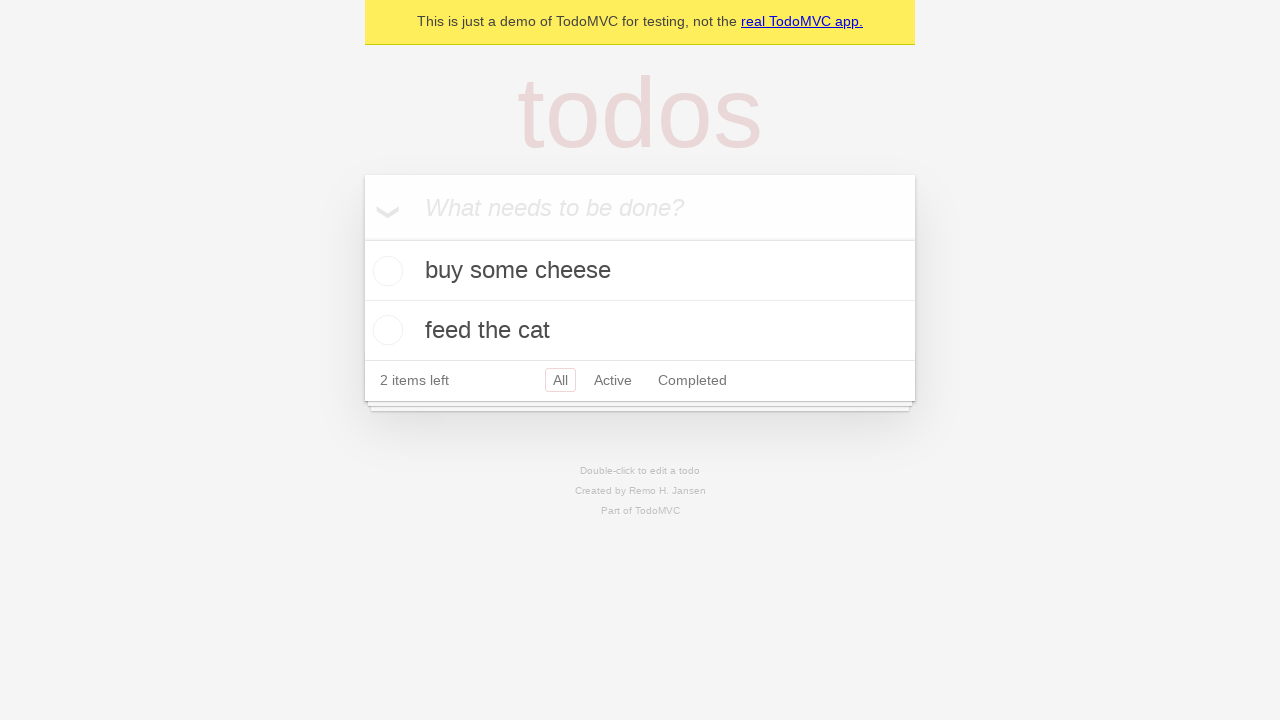

Filled todo input with 'book a doctors appointment' on internal:attr=[placeholder="What needs to be done?"i]
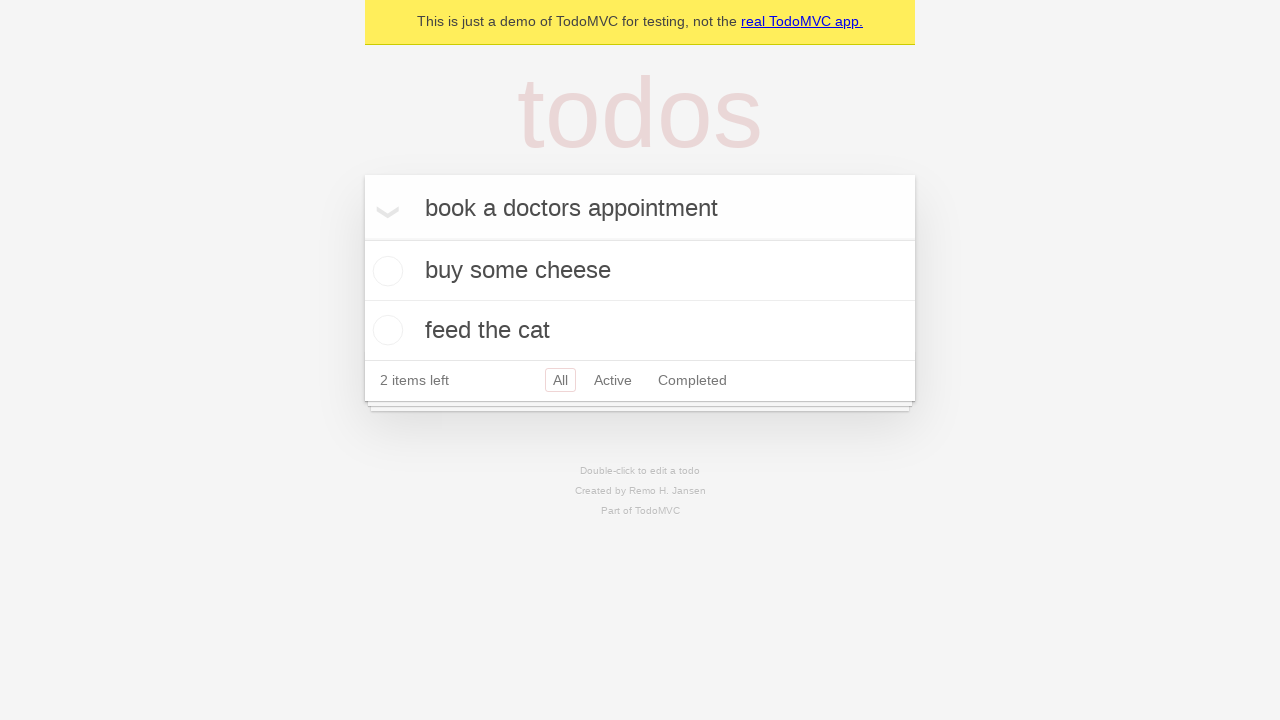

Pressed Enter to add third todo on internal:attr=[placeholder="What needs to be done?"i]
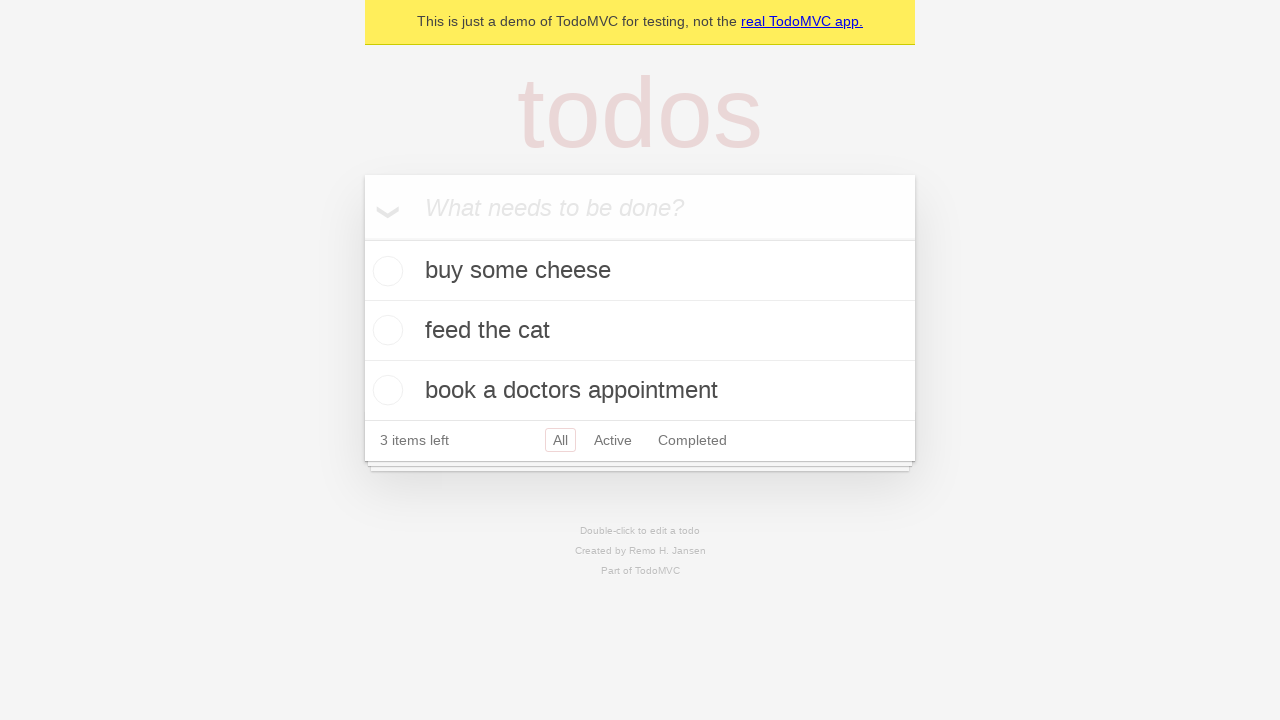

Checked 'Mark all as complete' toggle to complete all todos at (362, 238) on internal:label="Mark all as complete"i
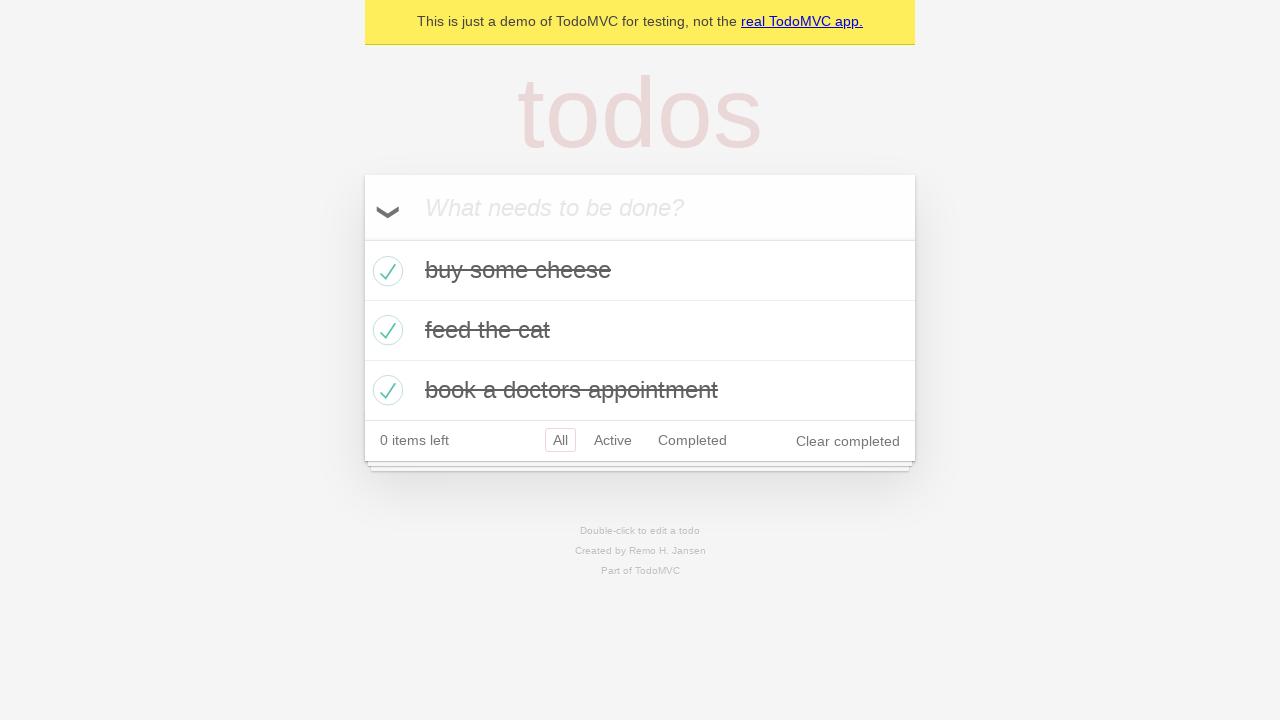

Unchecked 'Mark all as complete' toggle to clear completion state at (362, 238) on internal:label="Mark all as complete"i
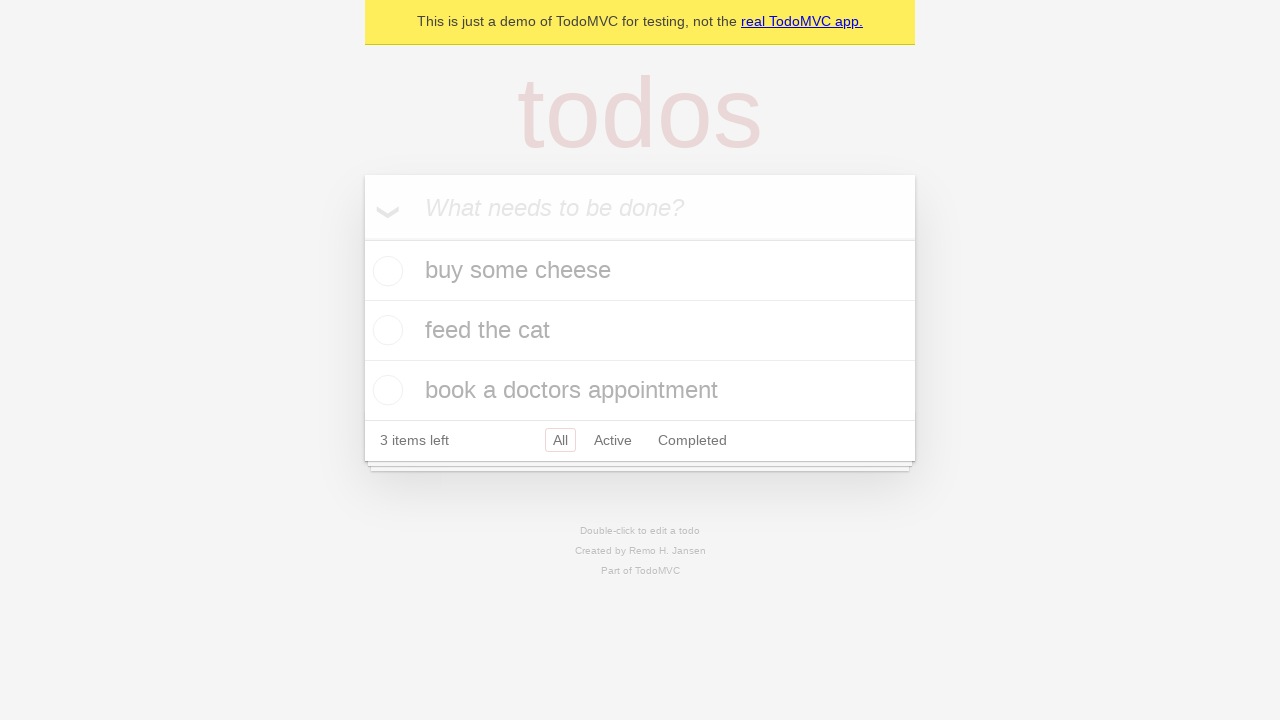

Verified todo items are present on the page
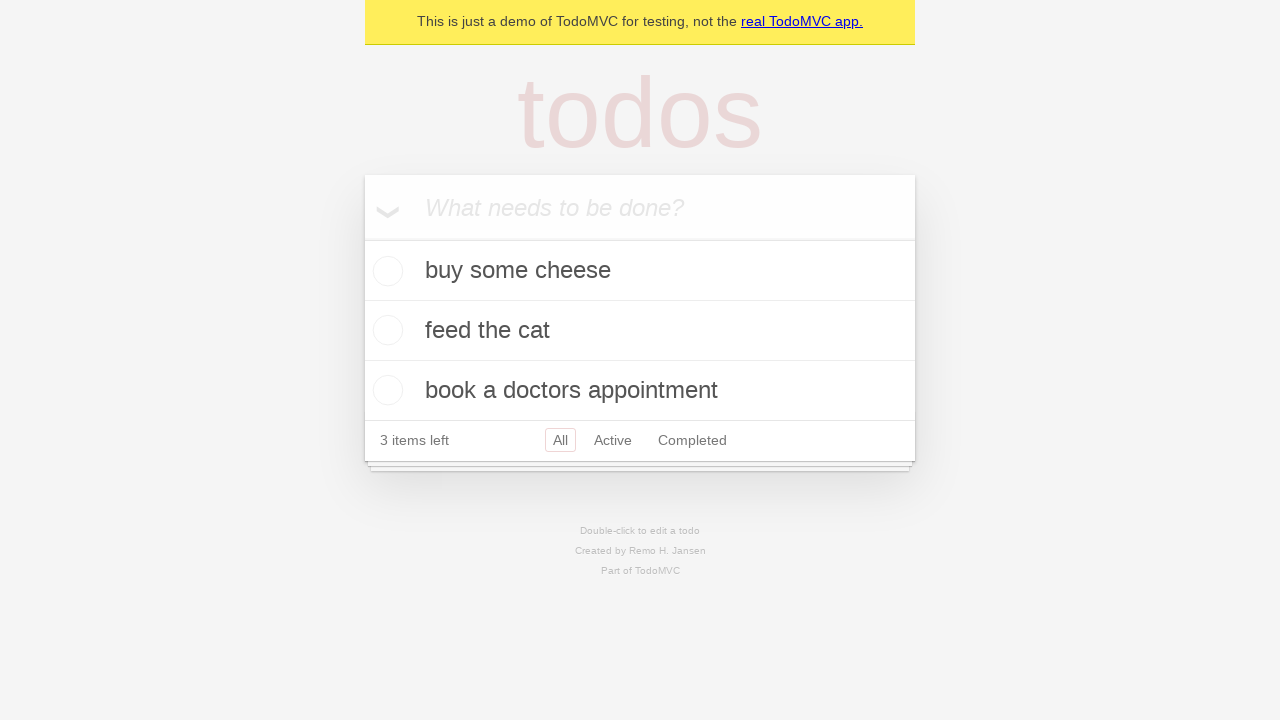

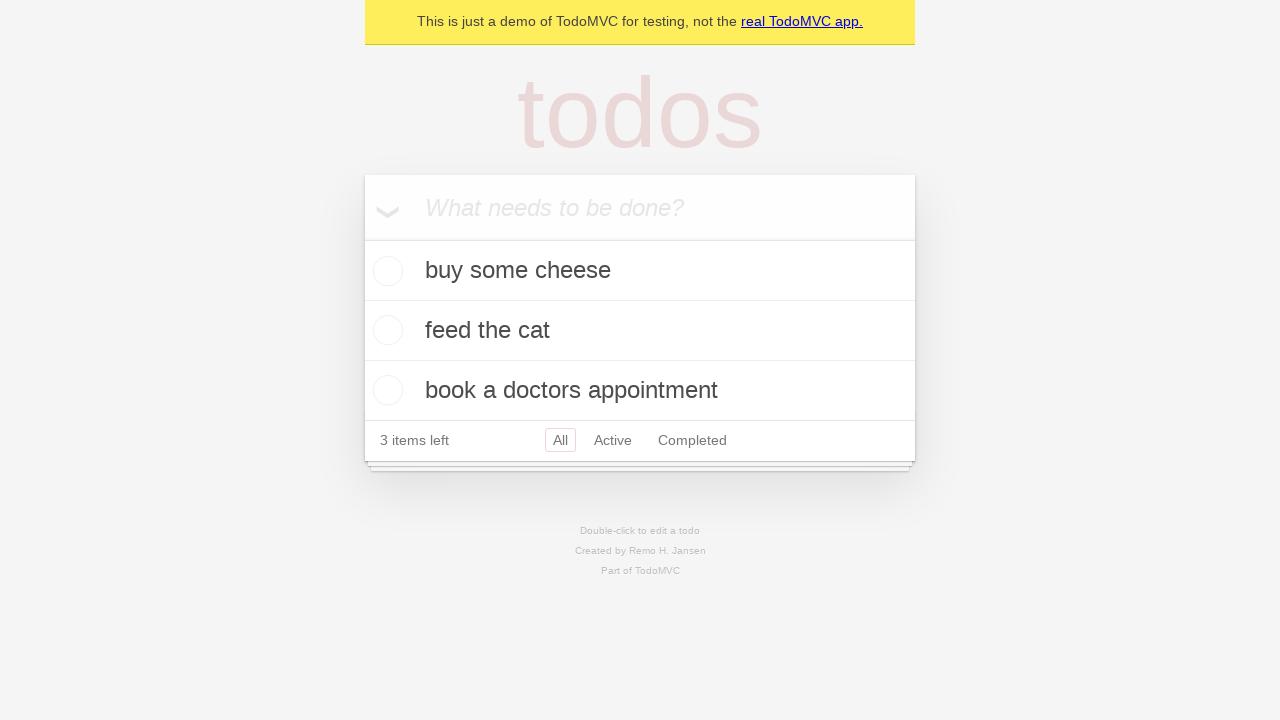